Tests searchable dropdown by typing country names (Albania, Aruba) and using Tab key to select.

Starting URL: https://react.semantic-ui.com/maximize/dropdown-example-search-selection/

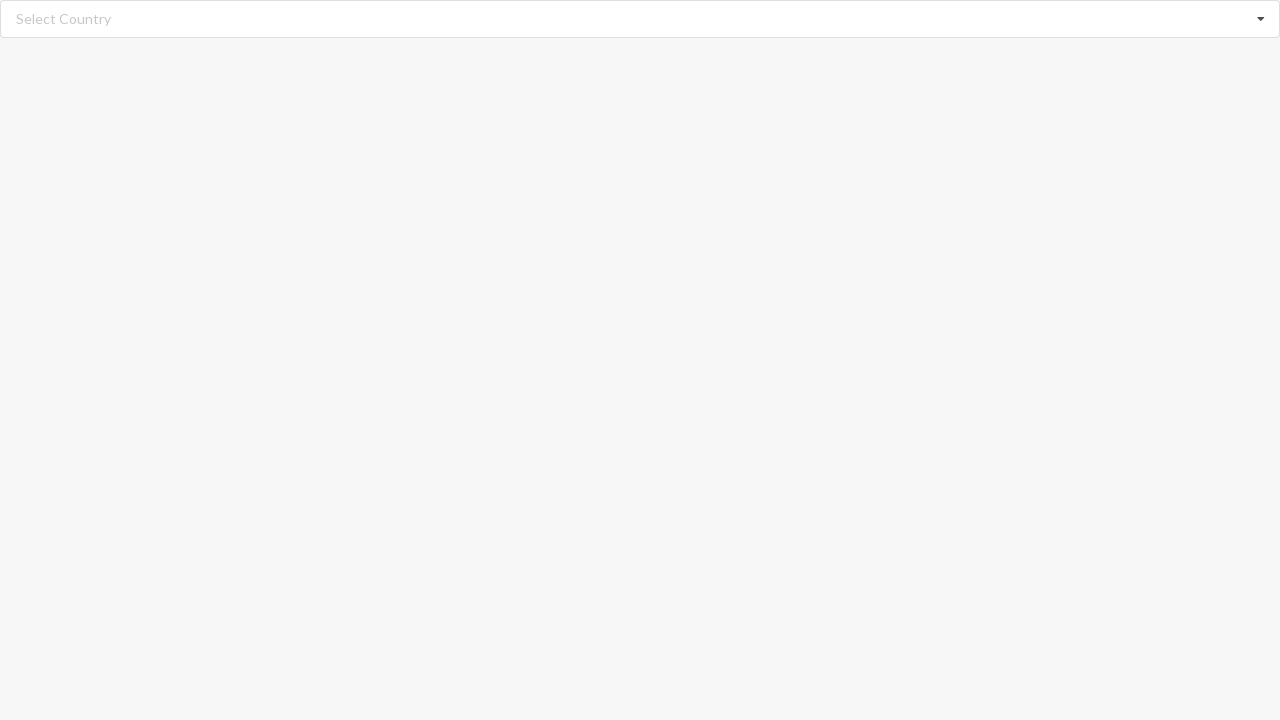

Clicked on dropdown combobox input at (641, 19) on xpath=//div[@role='combobox']/input
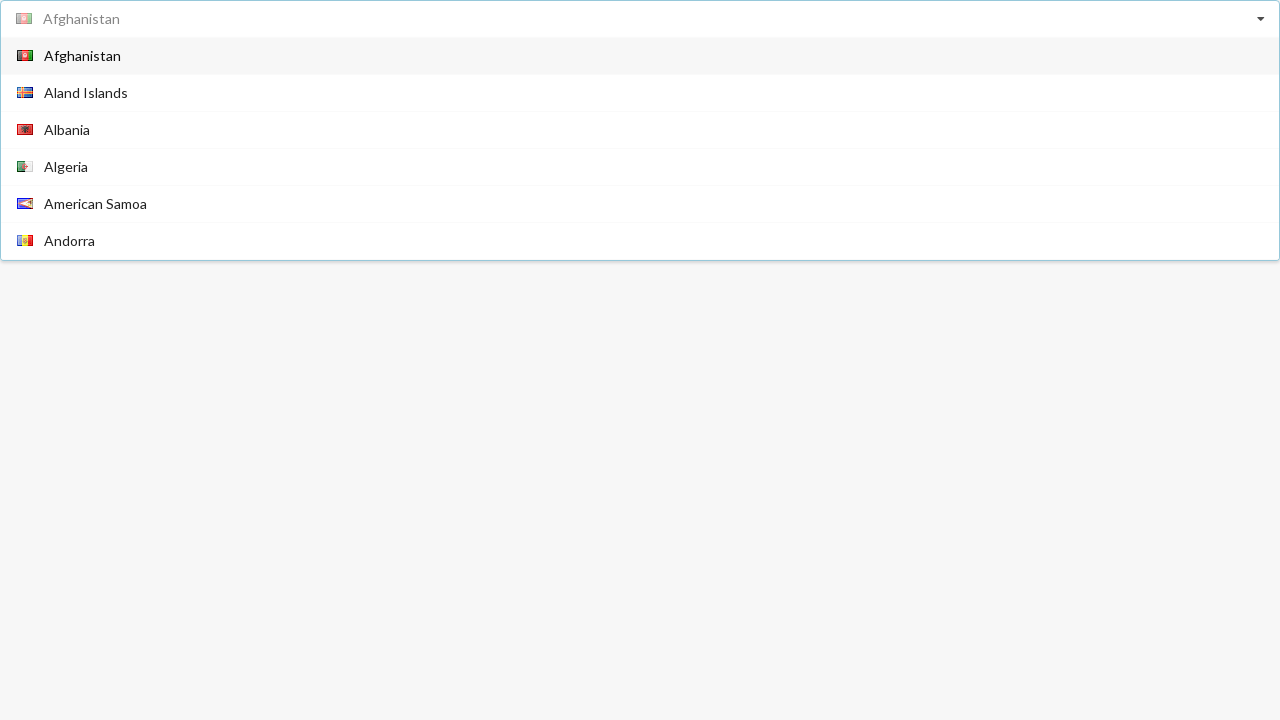

Filled dropdown input with 'Albania' on //div[@role='combobox']/input
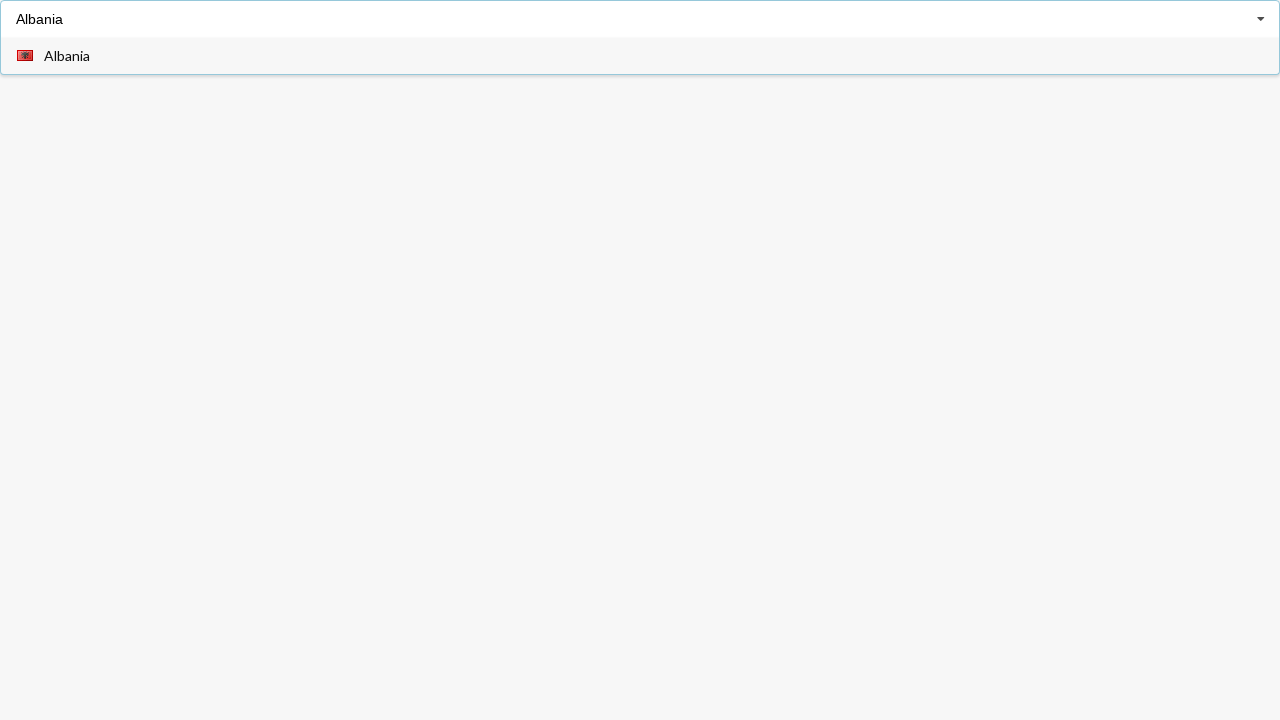

Pressed Tab key to select Albania from dropdown
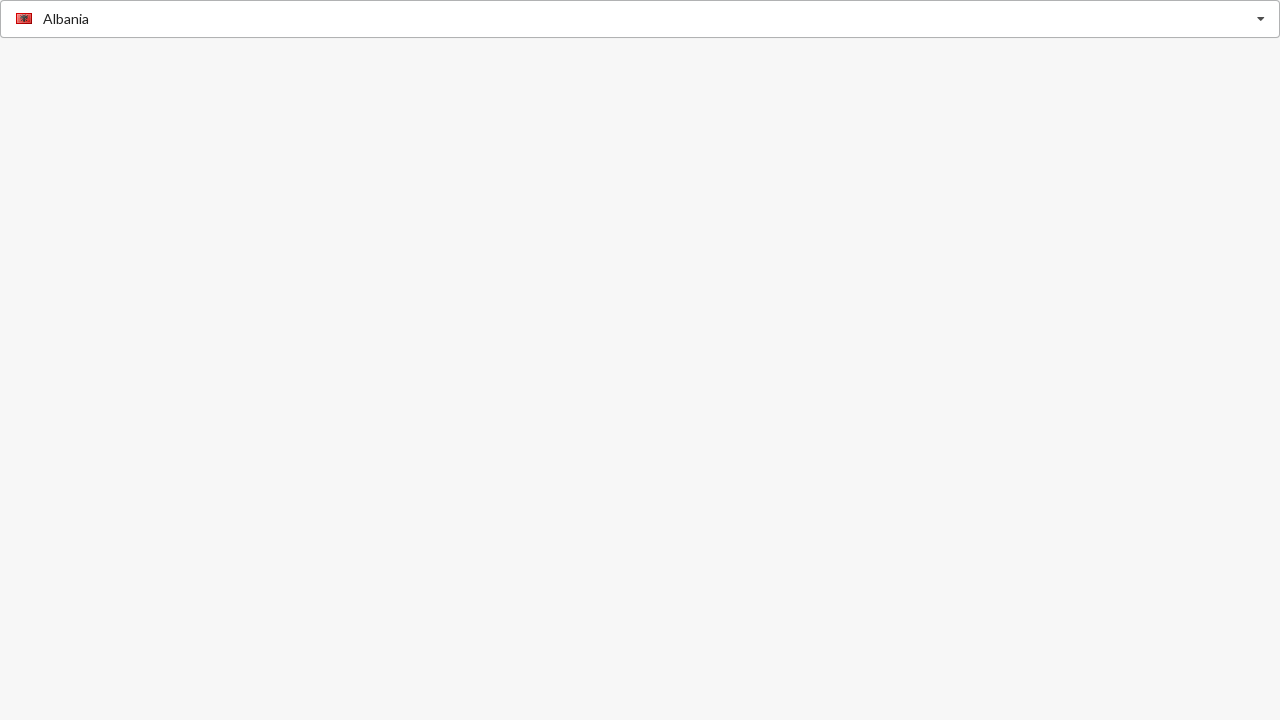

Verified Albania was selected and appeared in dropdown
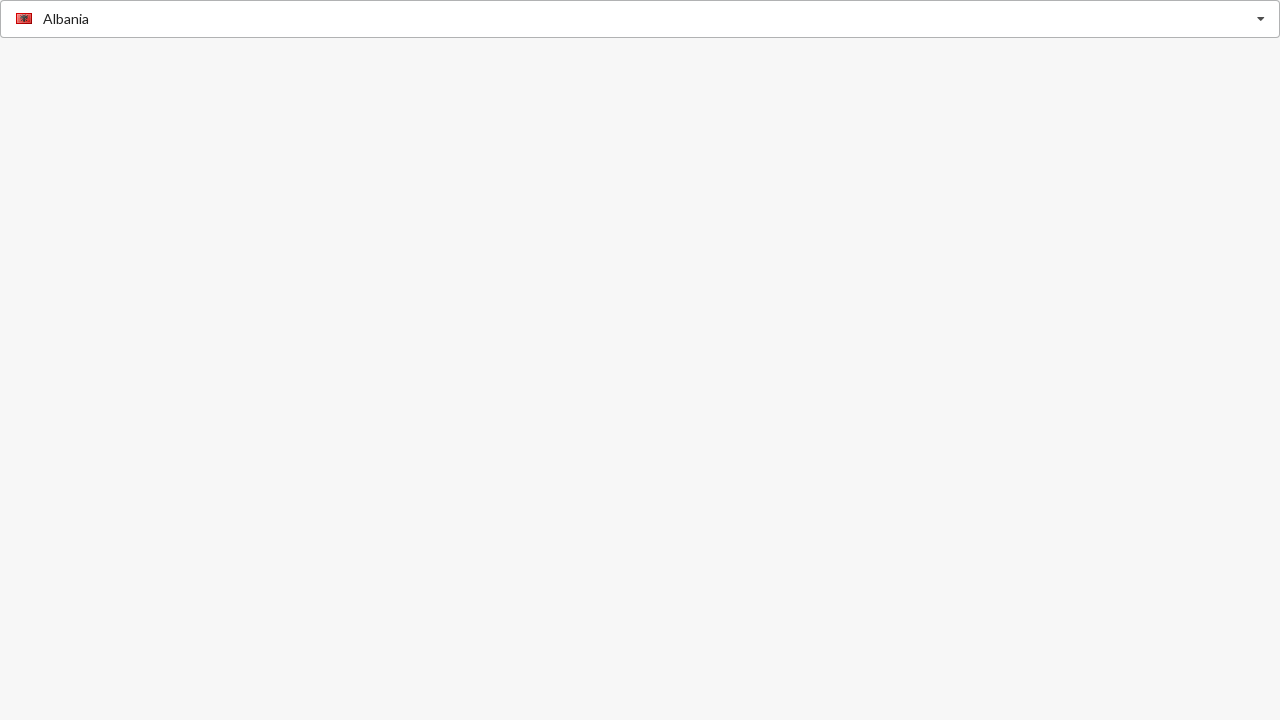

Clicked on dropdown combobox input again at (641, 19) on xpath=//div[@role='combobox']/input
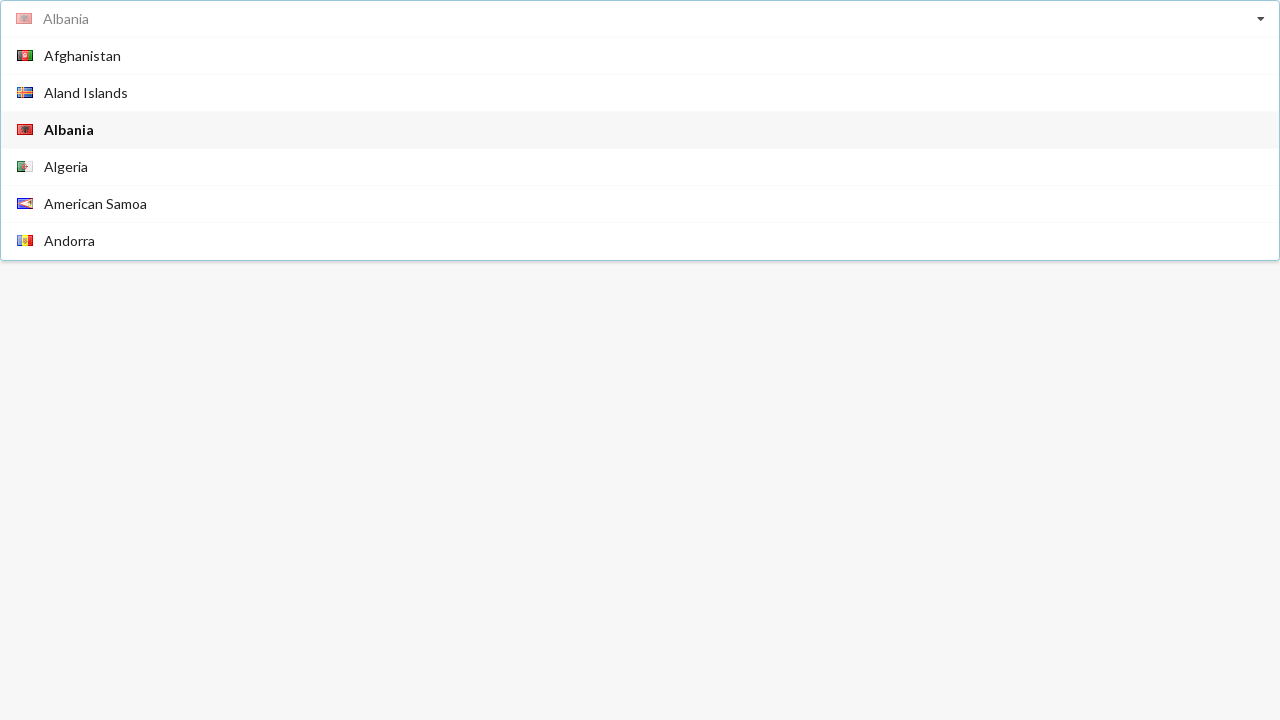

Filled dropdown input with 'Aruba' on //div[@role='combobox']/input
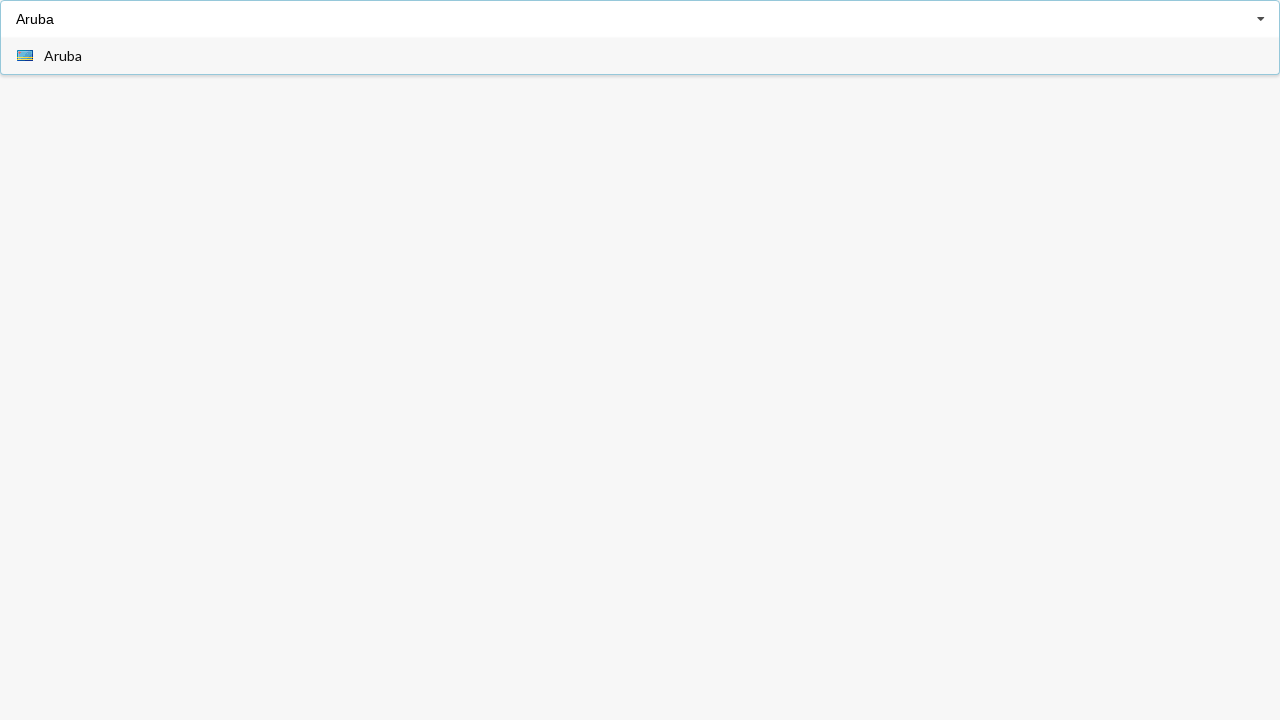

Pressed Tab key to select Aruba from dropdown
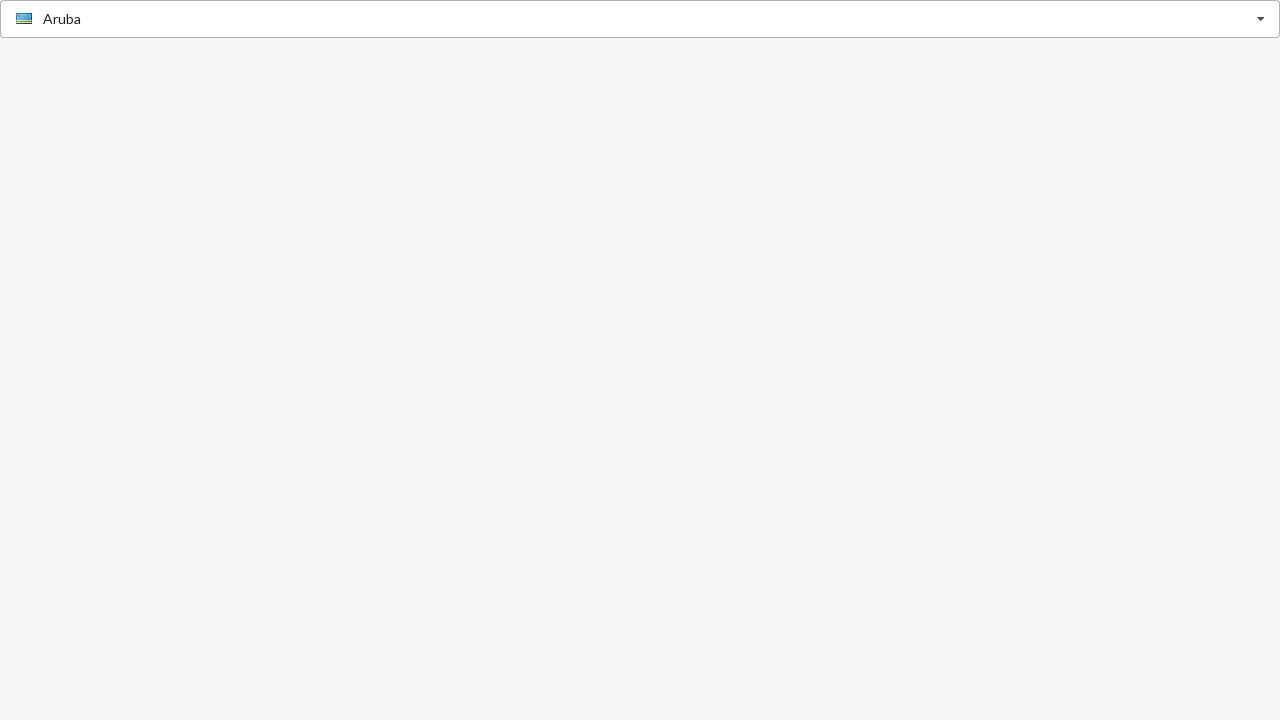

Verified Aruba was selected and appeared in dropdown
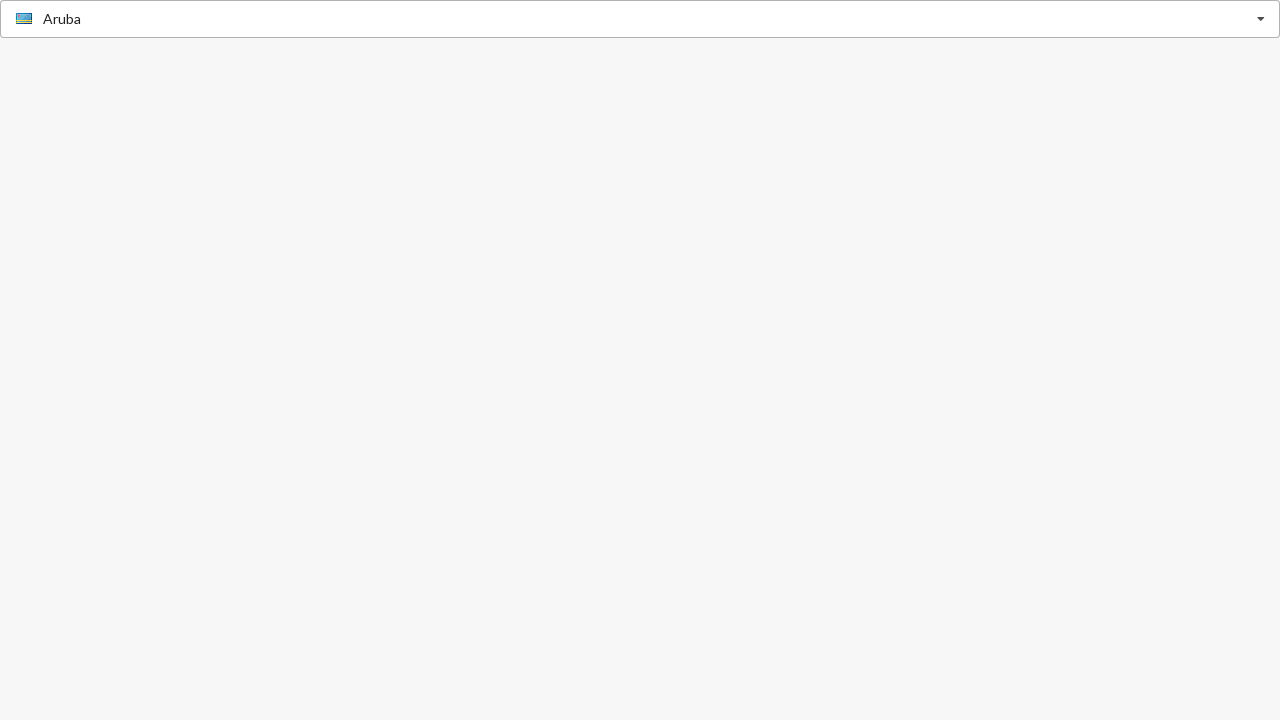

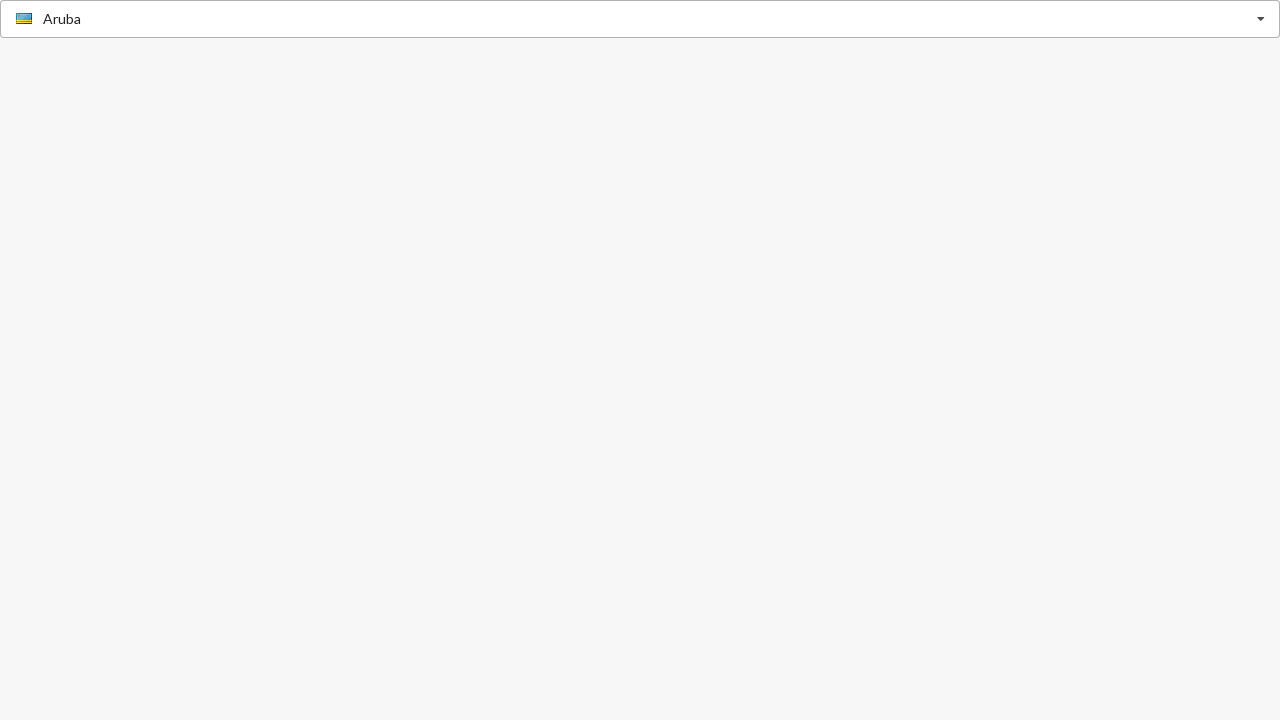